Simple navigation test that opens the VCTC Pune website homepage

Starting URL: https://vctcpune.com/

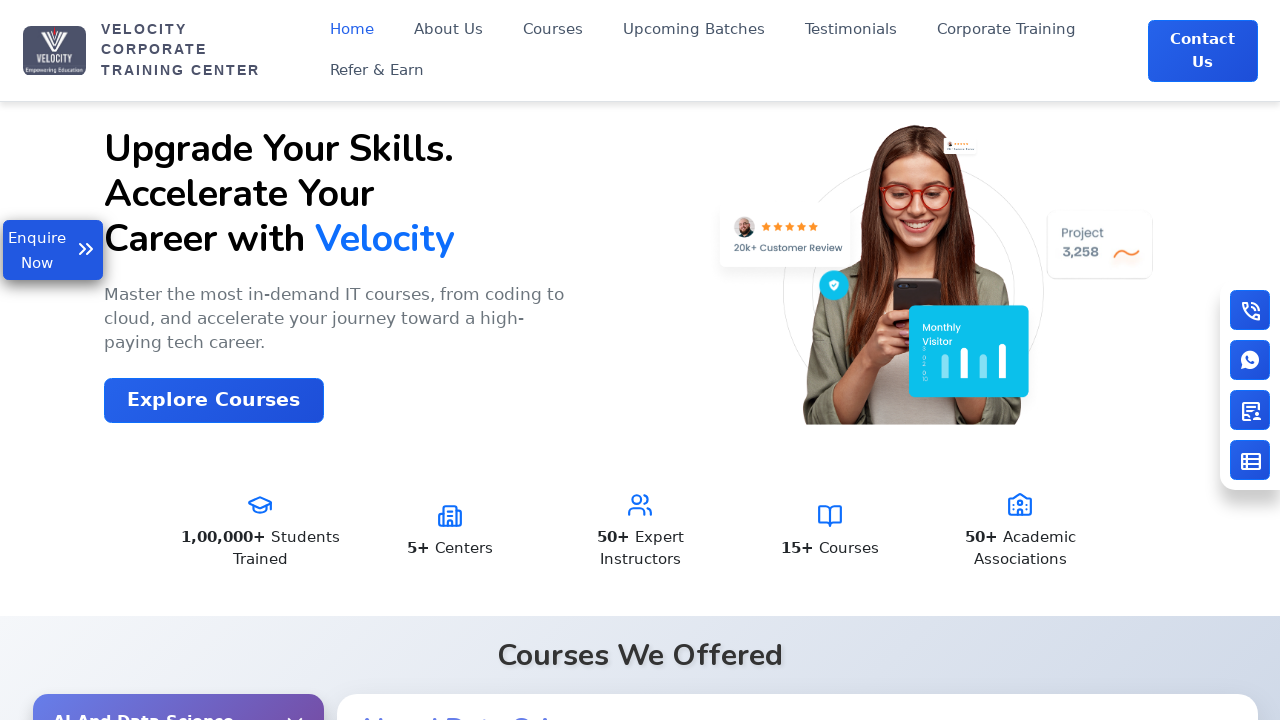

VCTC Pune website homepage loaded successfully
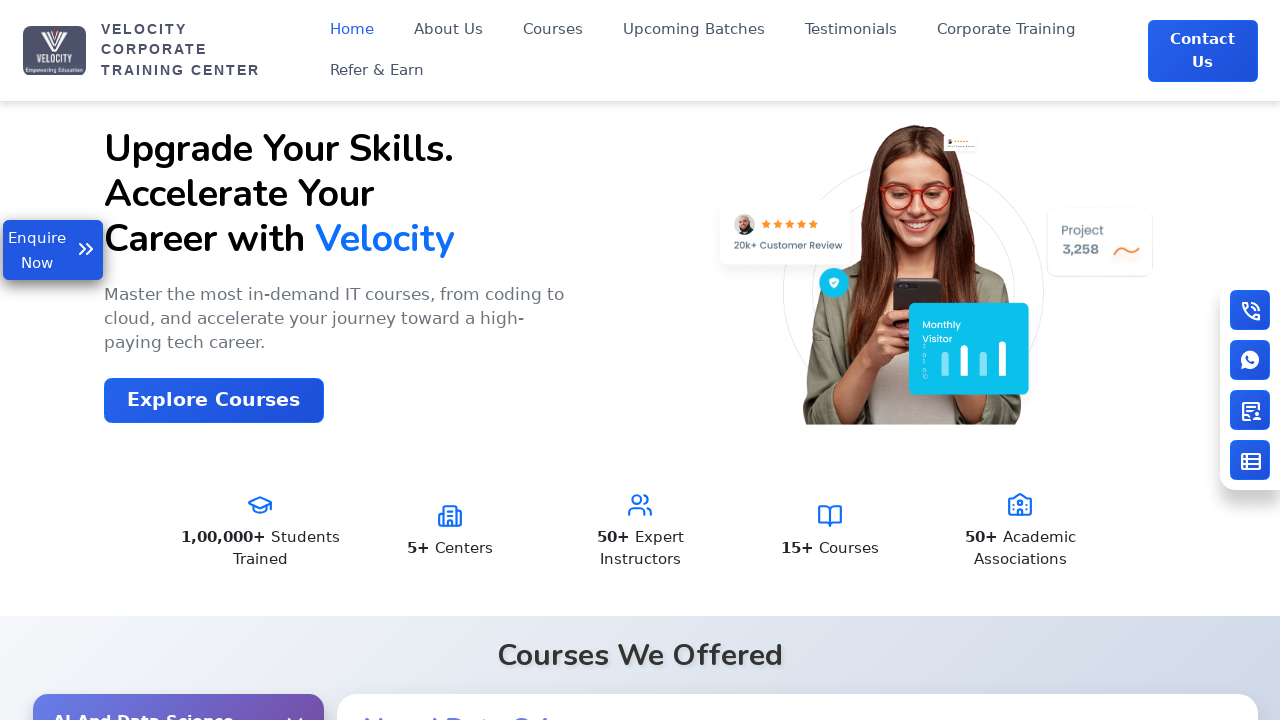

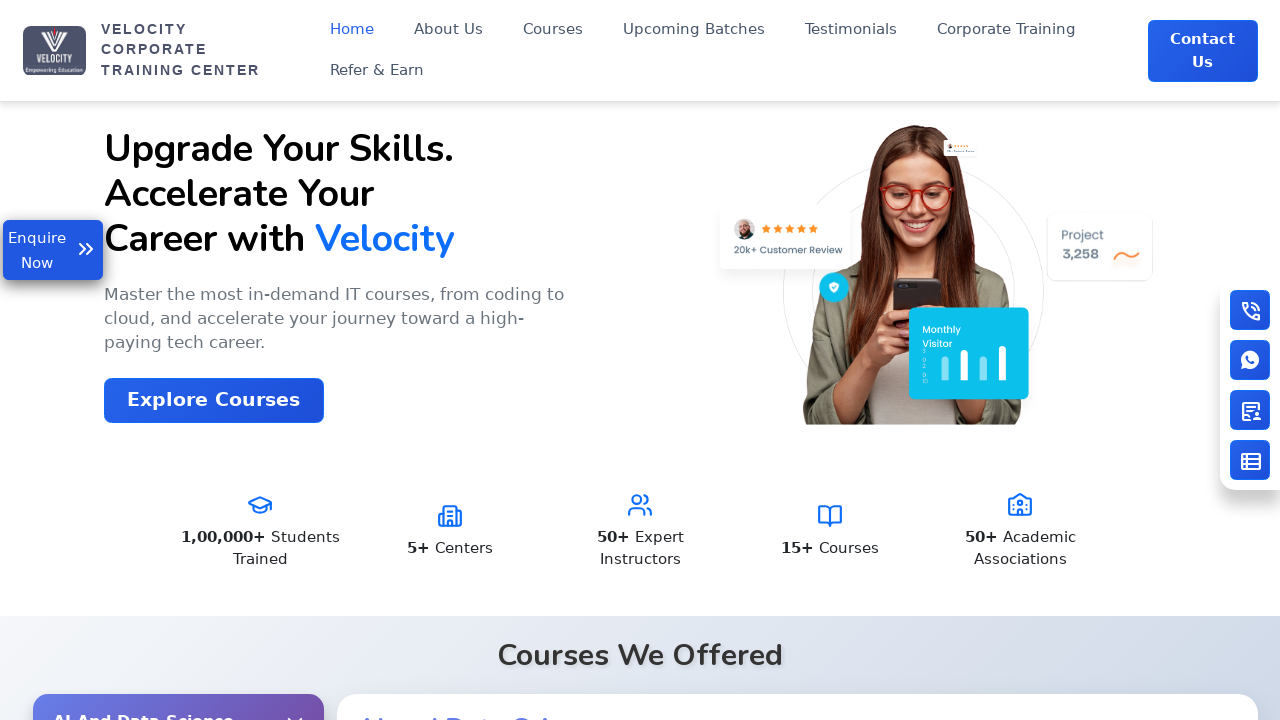